Tests JSON Formatter tool with small JSON input, verifying it formats a simple key-value pair correctly

Starting URL: https://cse210-fa24-group4.github.io/cse210-fa24-group4/

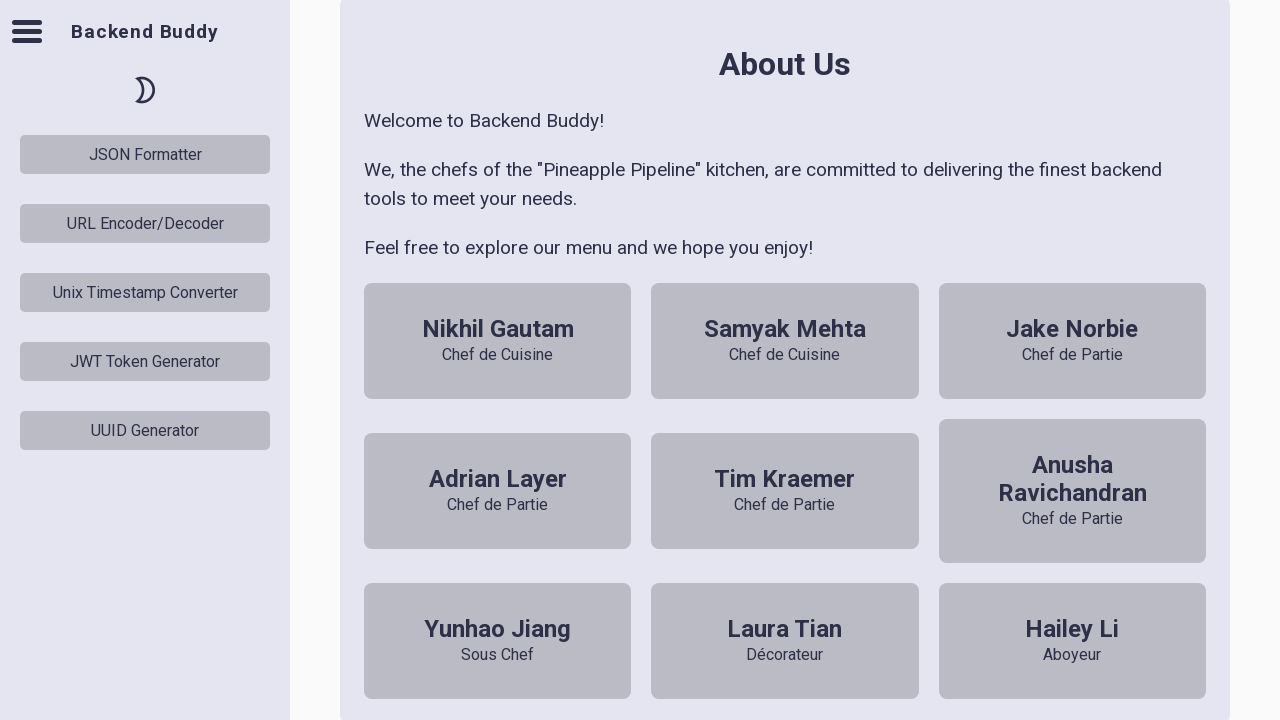

Waited for JSON Formatter button to load
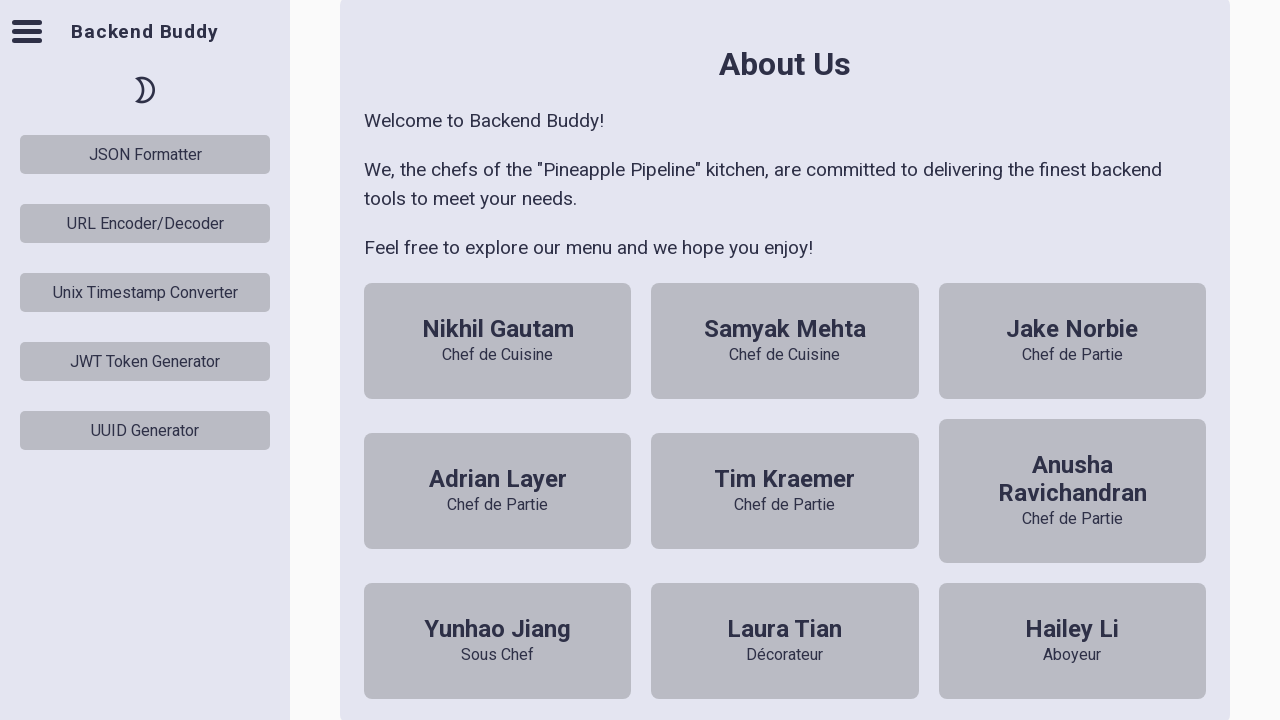

Clicked JSON Formatter button at (145, 154) on #json-formatter-button
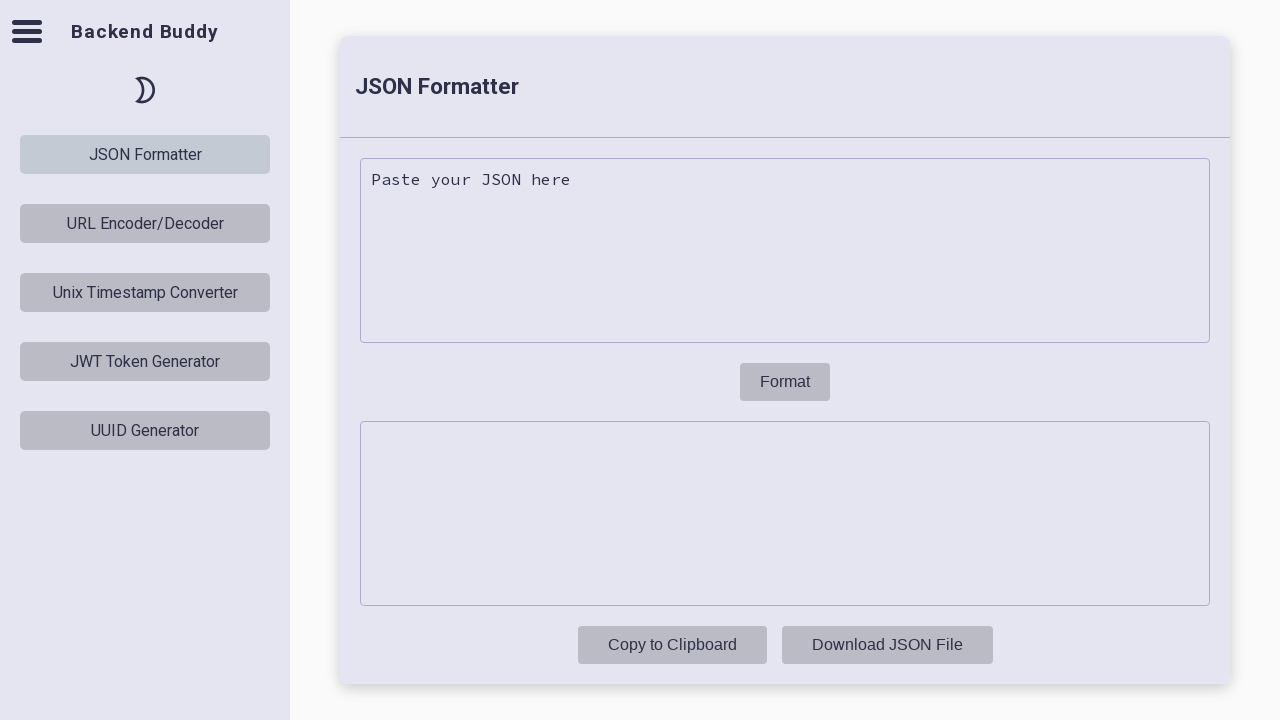

Waited for JSON Formatter tool to render
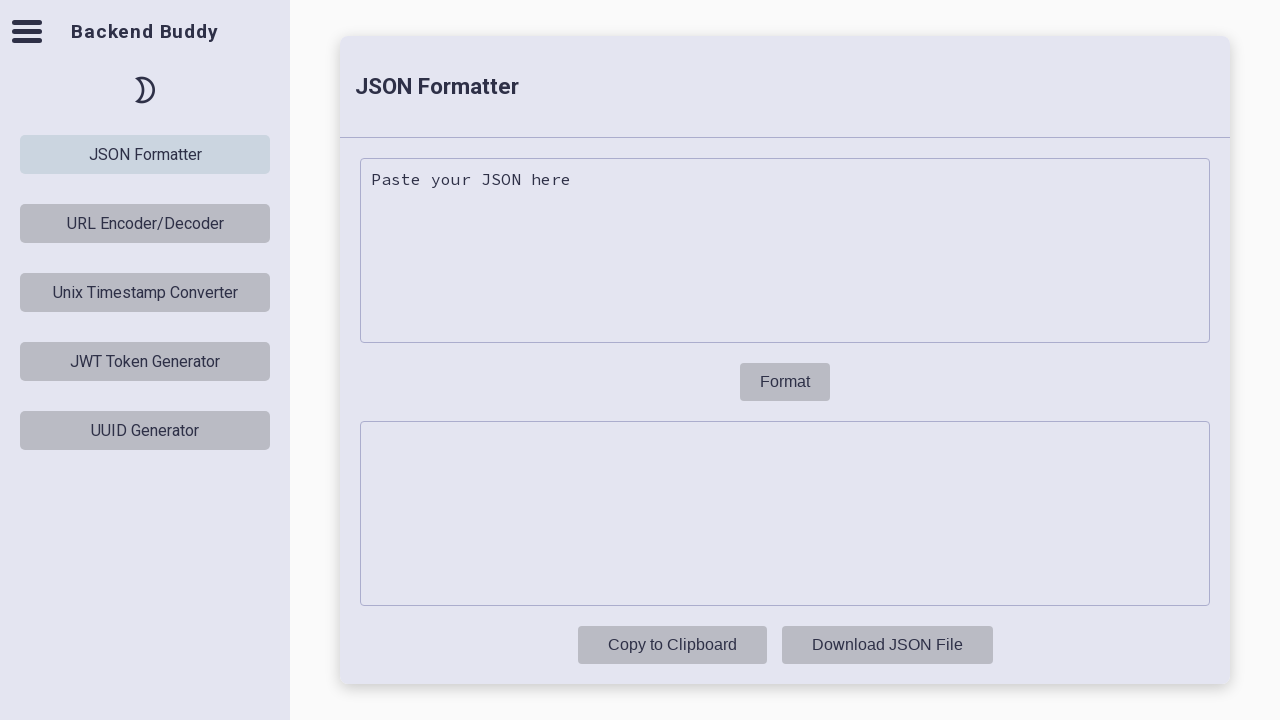

Filled input area with small JSON: {"abc":"def"} on json-formatter-tool .input-area
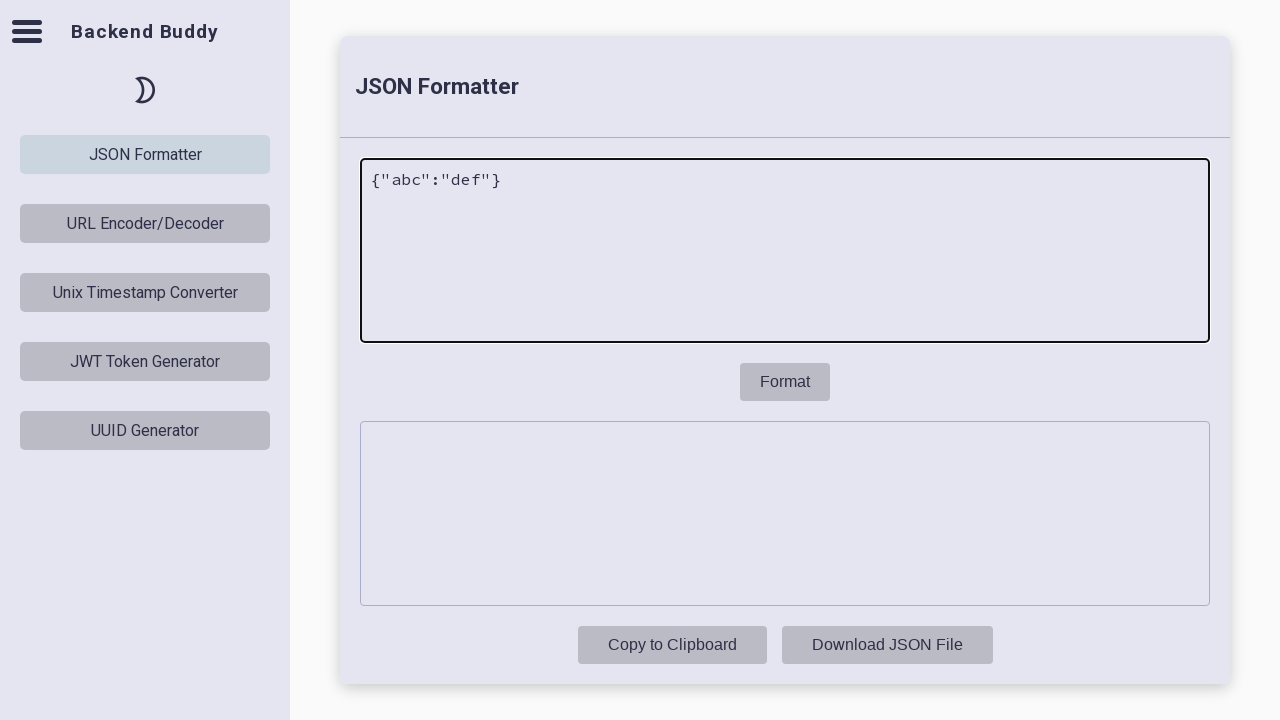

Clicked format button at (785, 382) on json-formatter-tool .format-btn
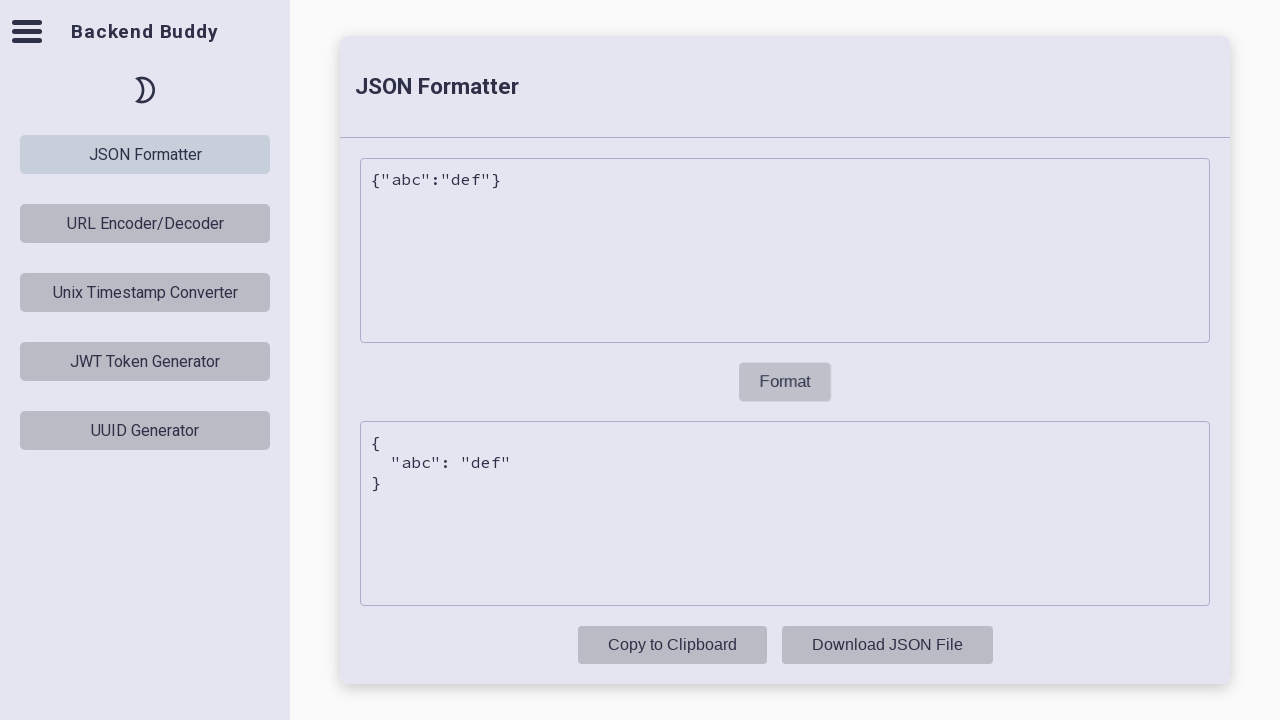

Waited 500ms for output to be populated
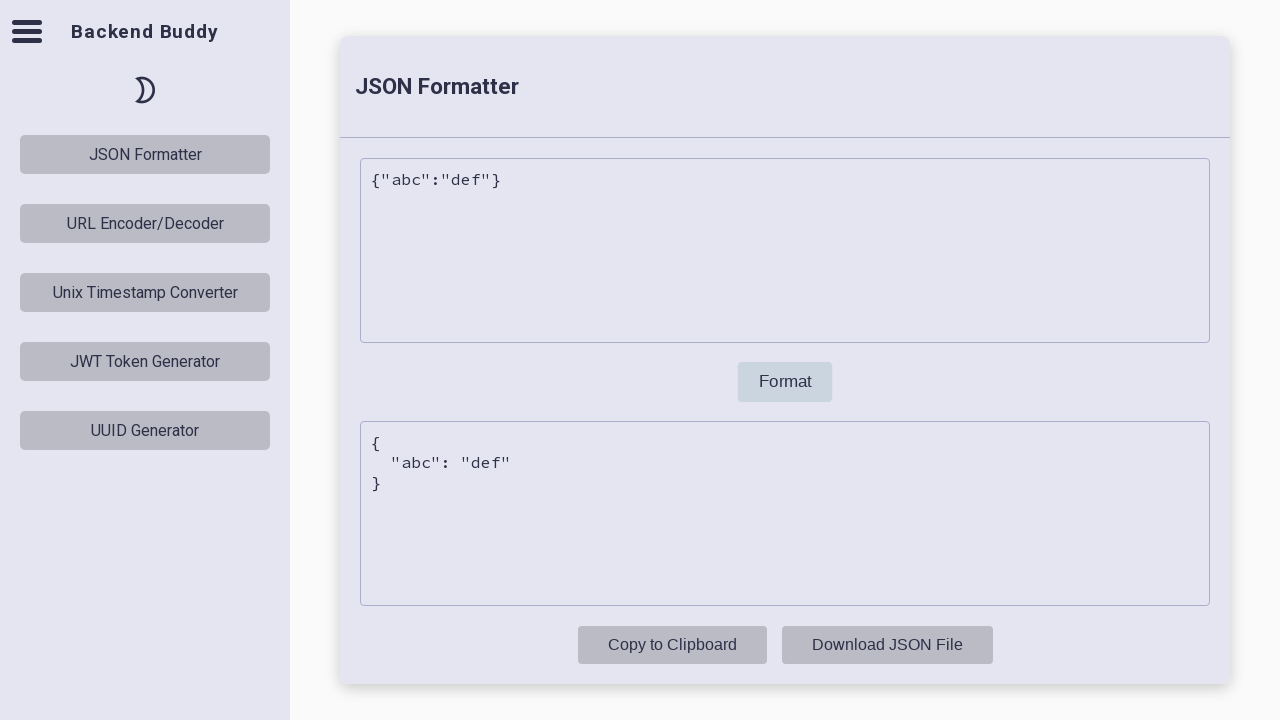

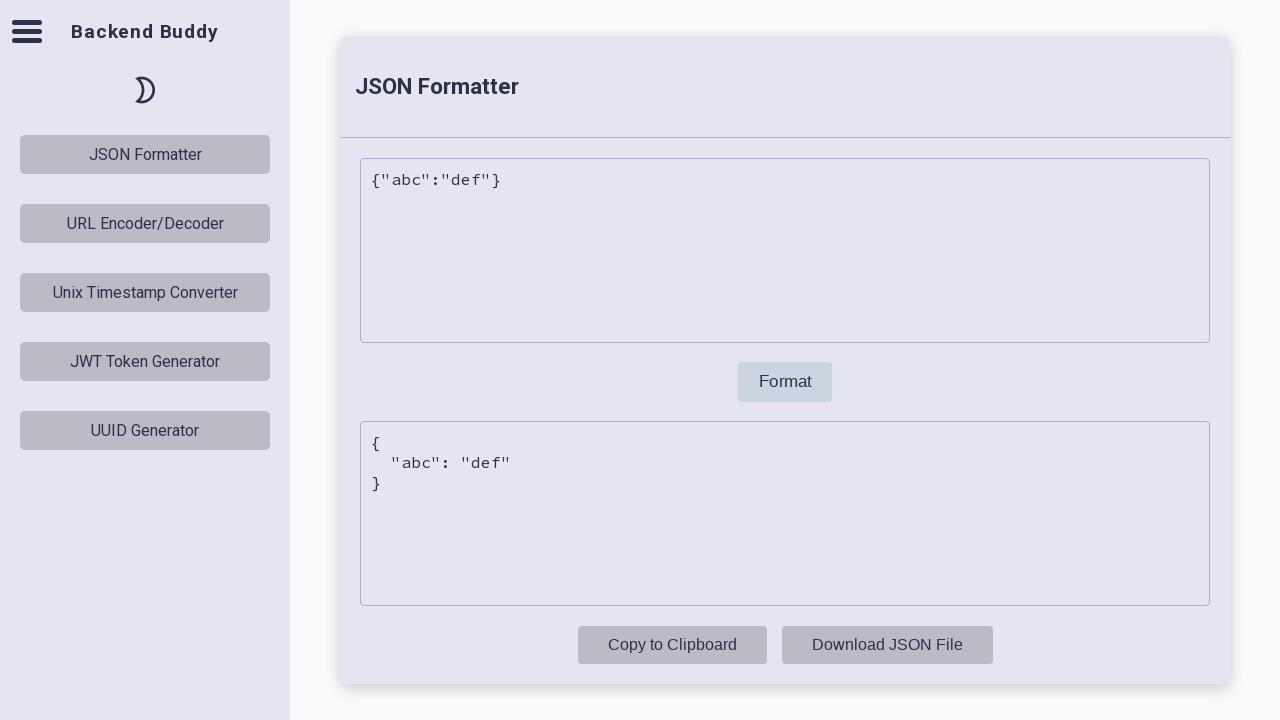